Tests alert handling functionality by clicking on alert buttons, accepting a simple alert, and entering text into a prompt alert

Starting URL: https://demoqa.com/alerts

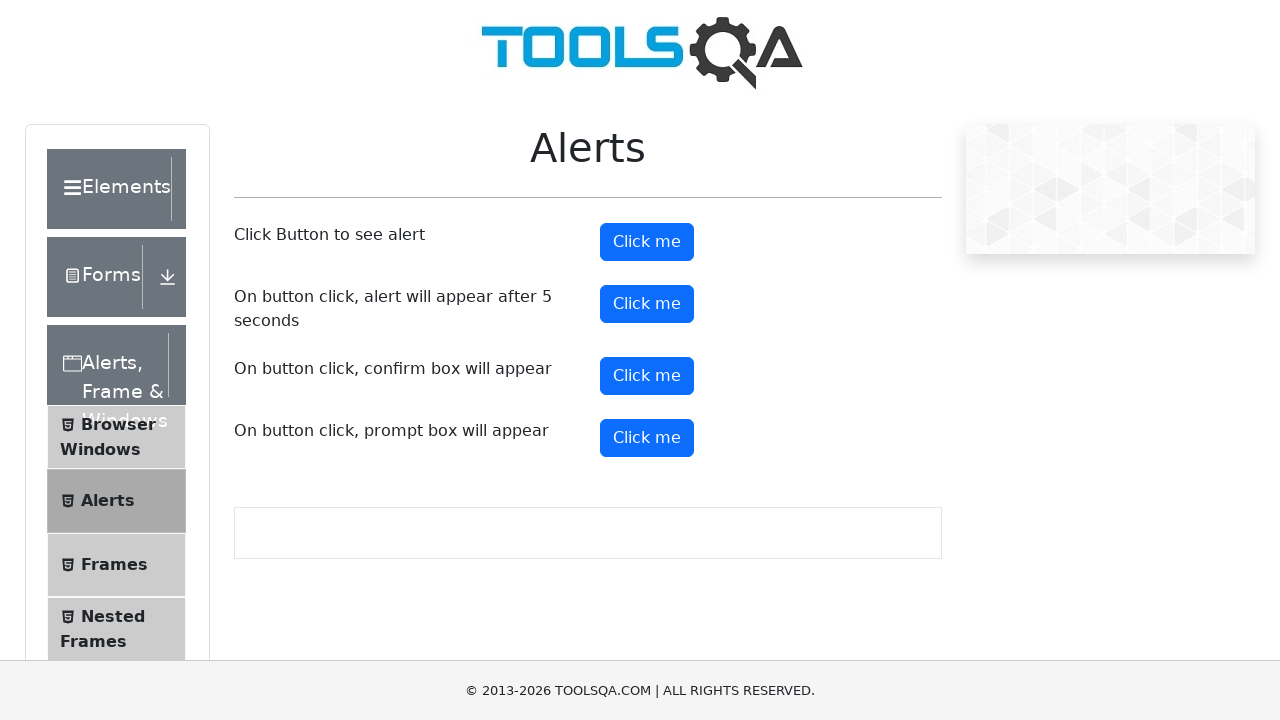

Clicked on the first alert button at (647, 242) on button#alertButton
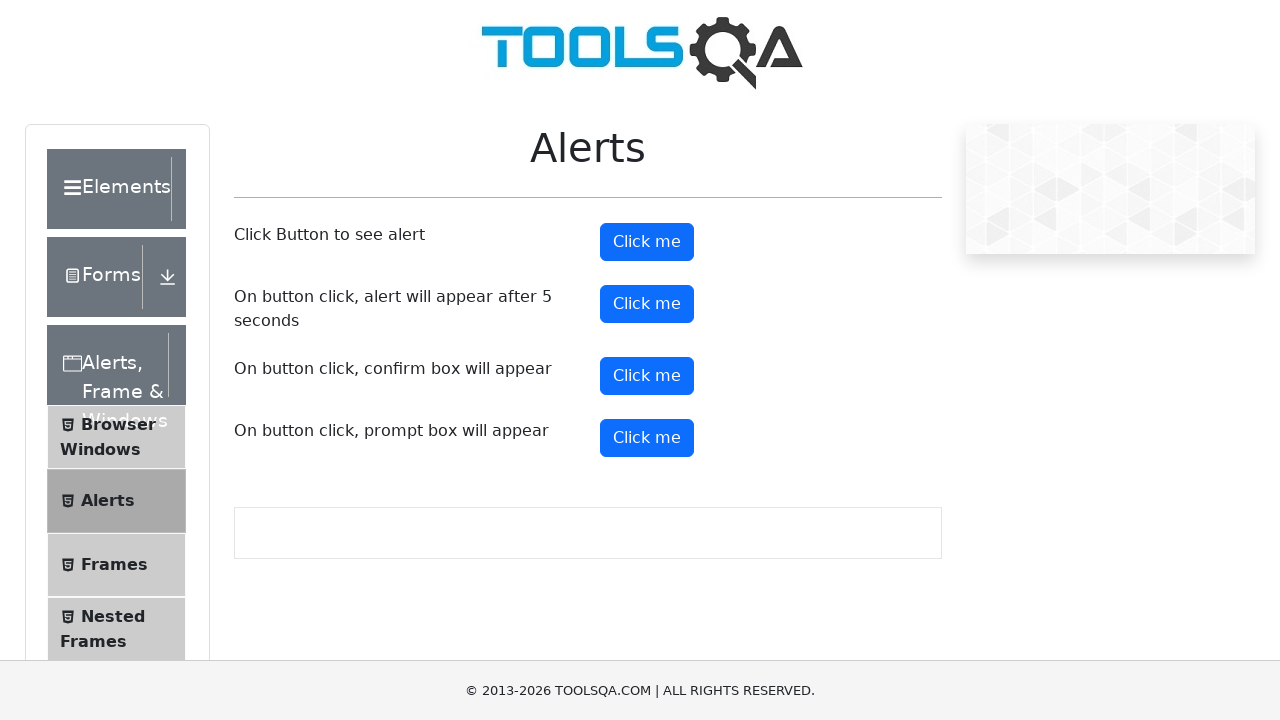

Set up dialog handler to accept simple alert
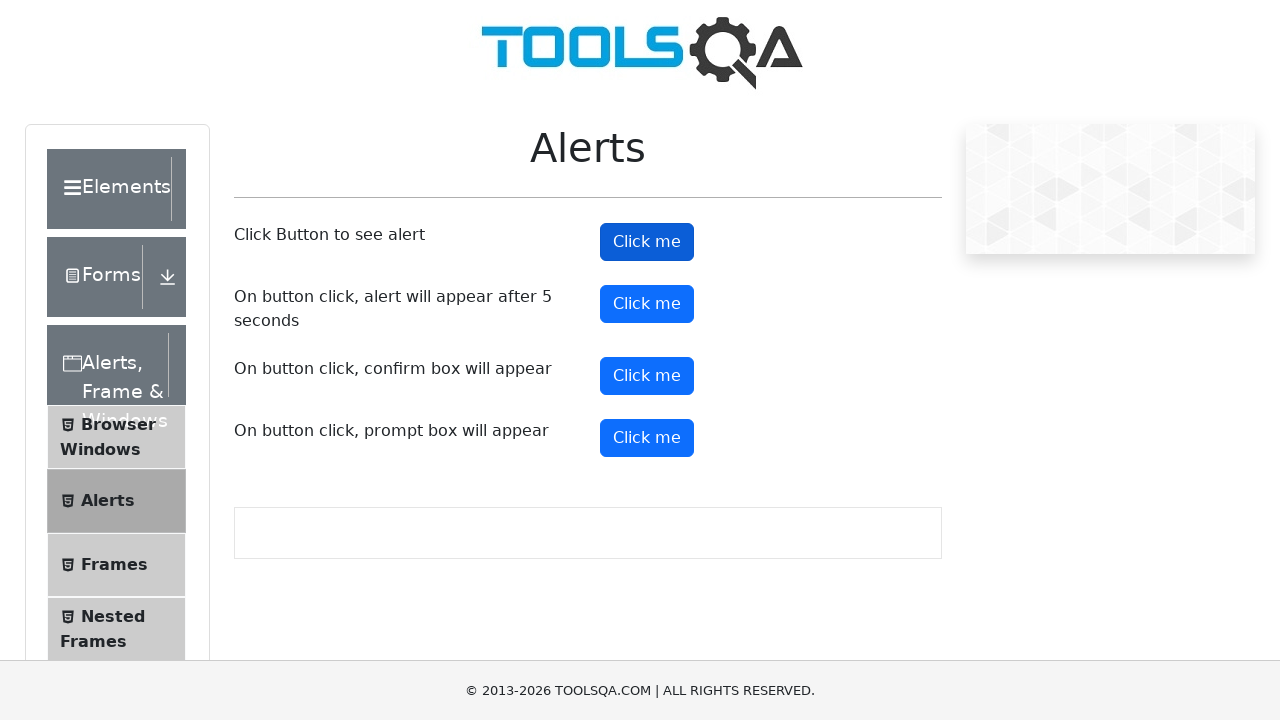

Clicked on the prompt alert button at (647, 438) on button#promtButton
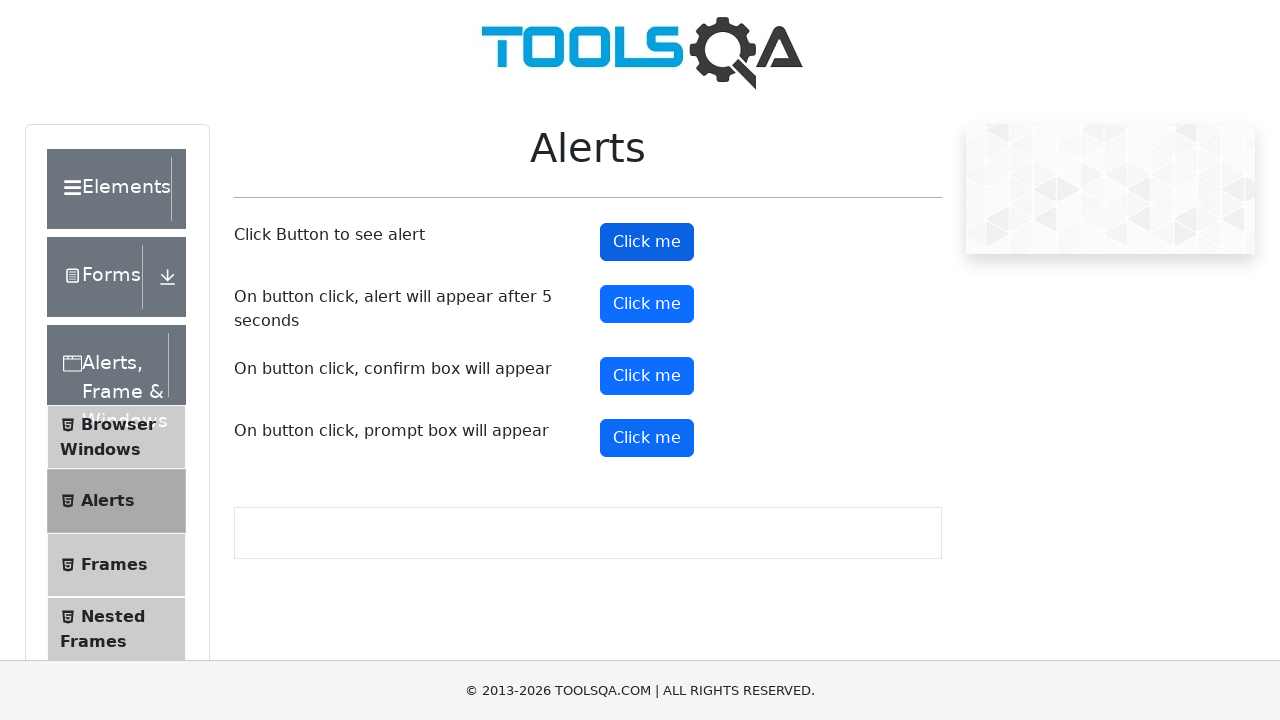

Set up dialog handler to accept prompt alert and enter text 'Camicasi'
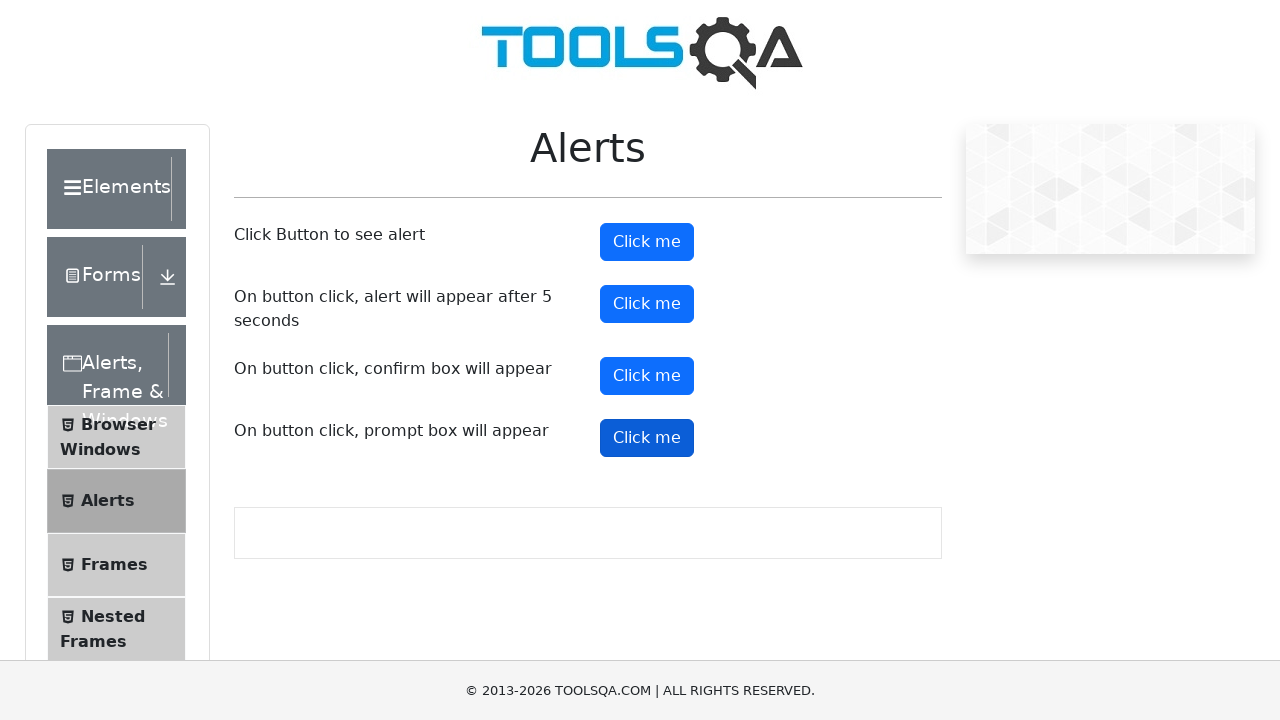

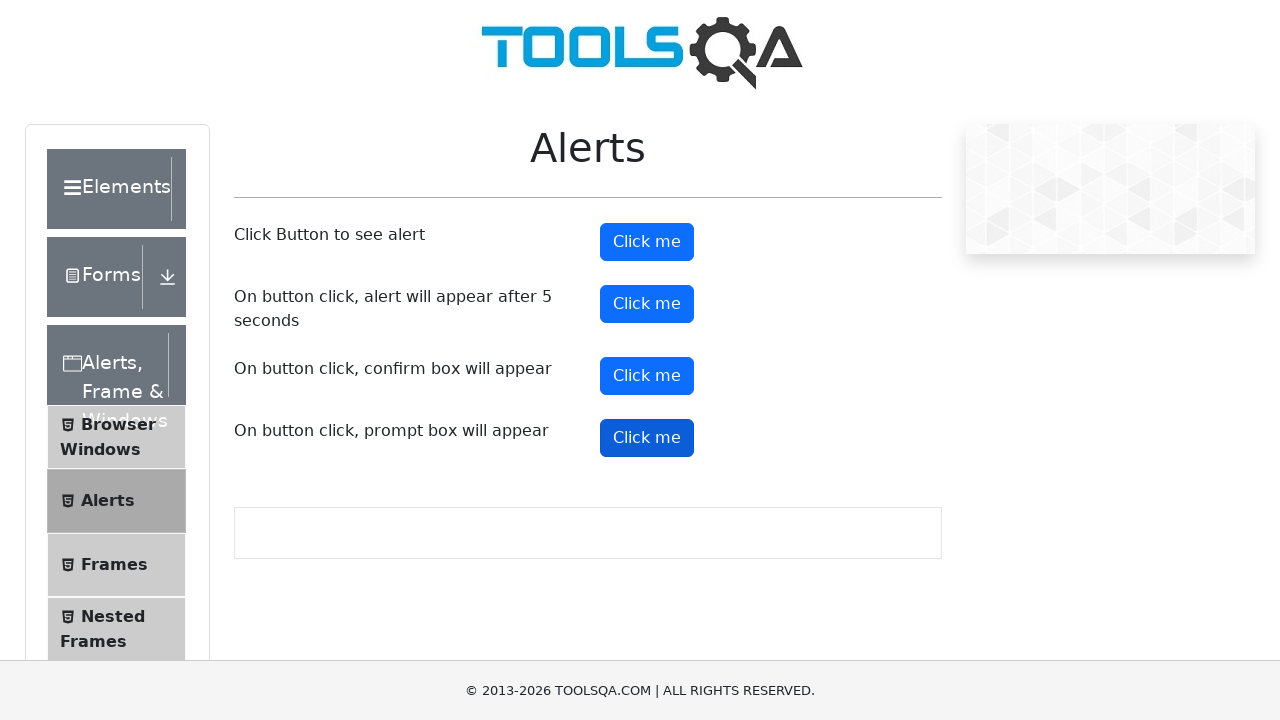